Navigates to the Rahul Shetty Academy automation practice page and locates a radio button element by its ID.

Starting URL: https://rahulshettyacademy.com/AutomationPractice/

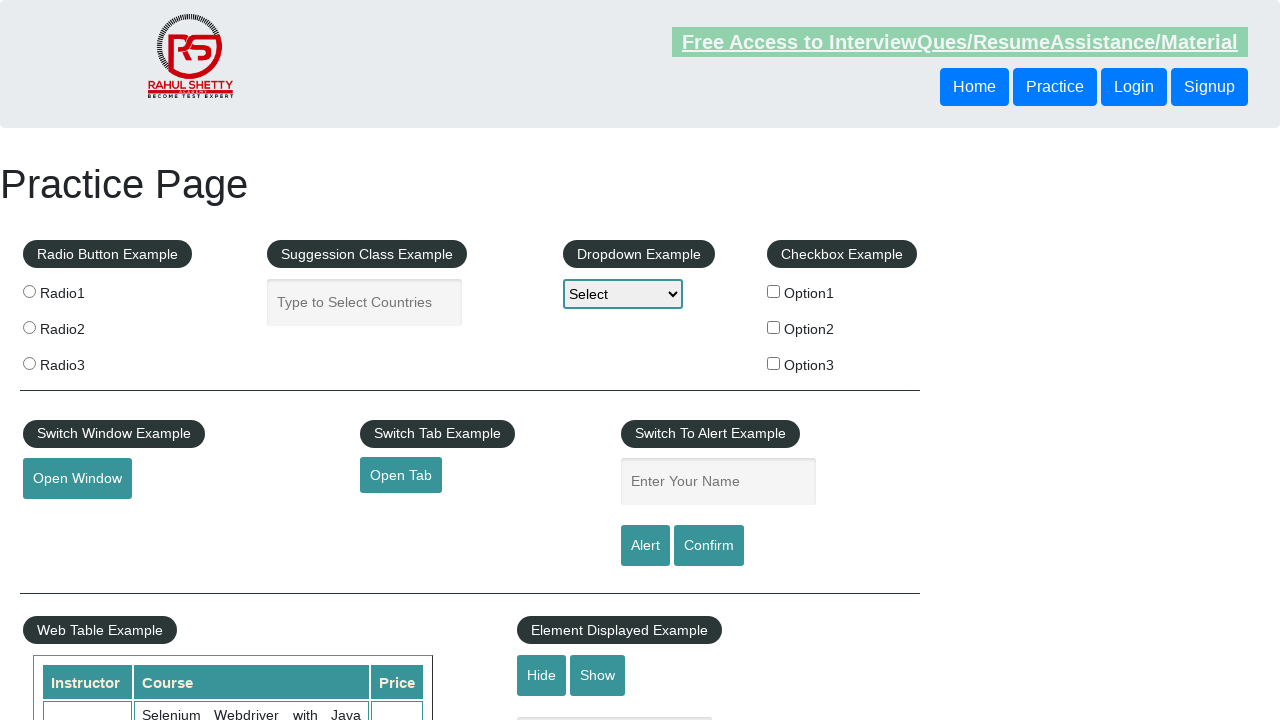

Waited for radio button element with ID 'radio-btn-example' to load
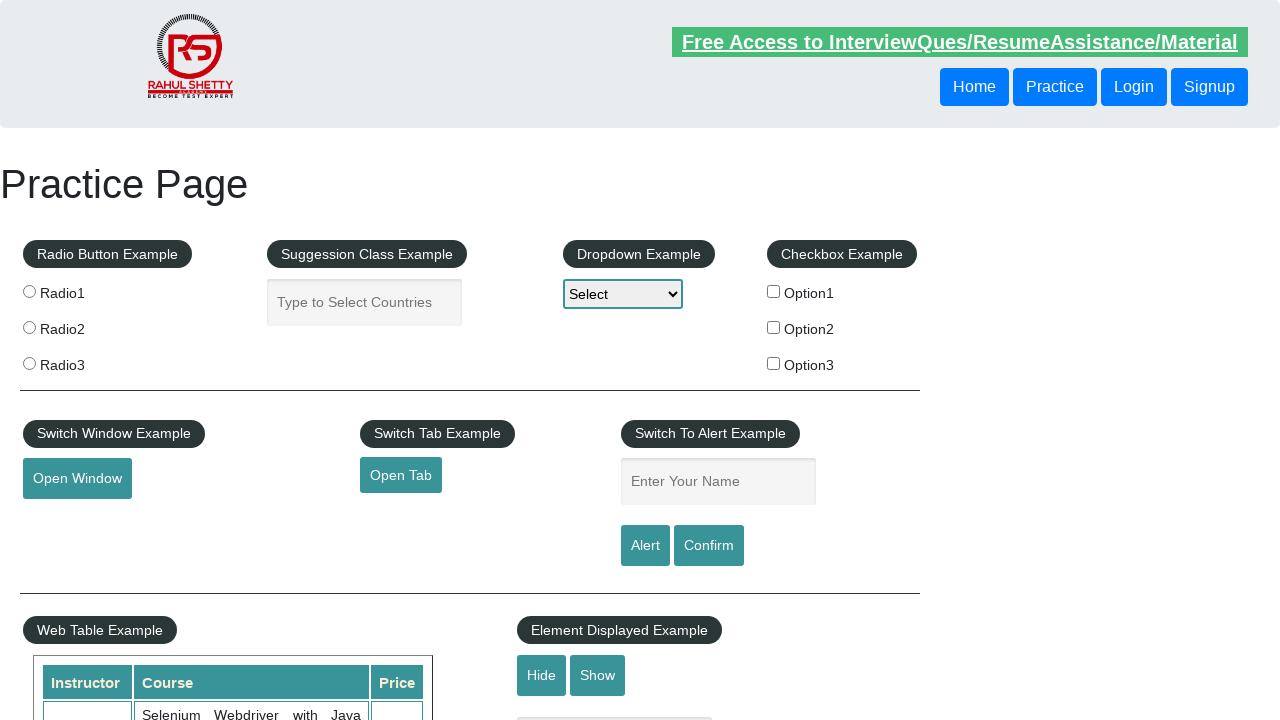

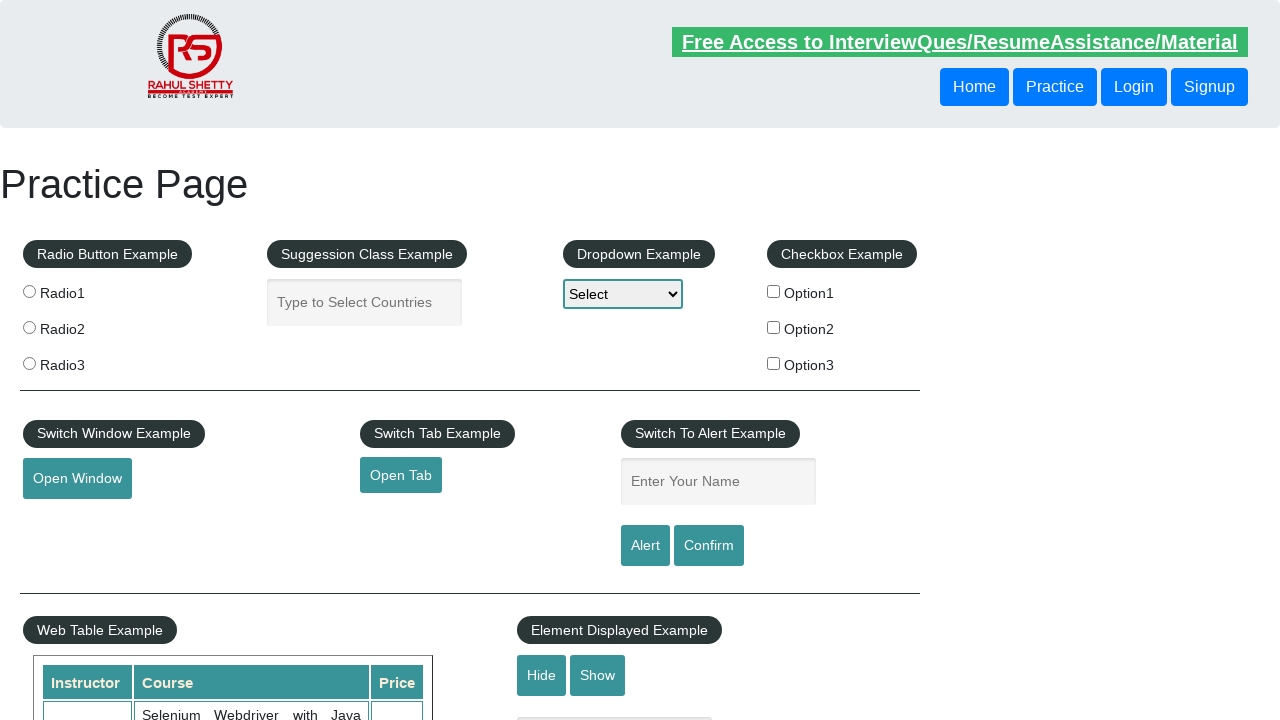